Opens the Skillbox website and verifies the page title matches the expected value for the educational platform

Starting URL: https://skillbox.ru

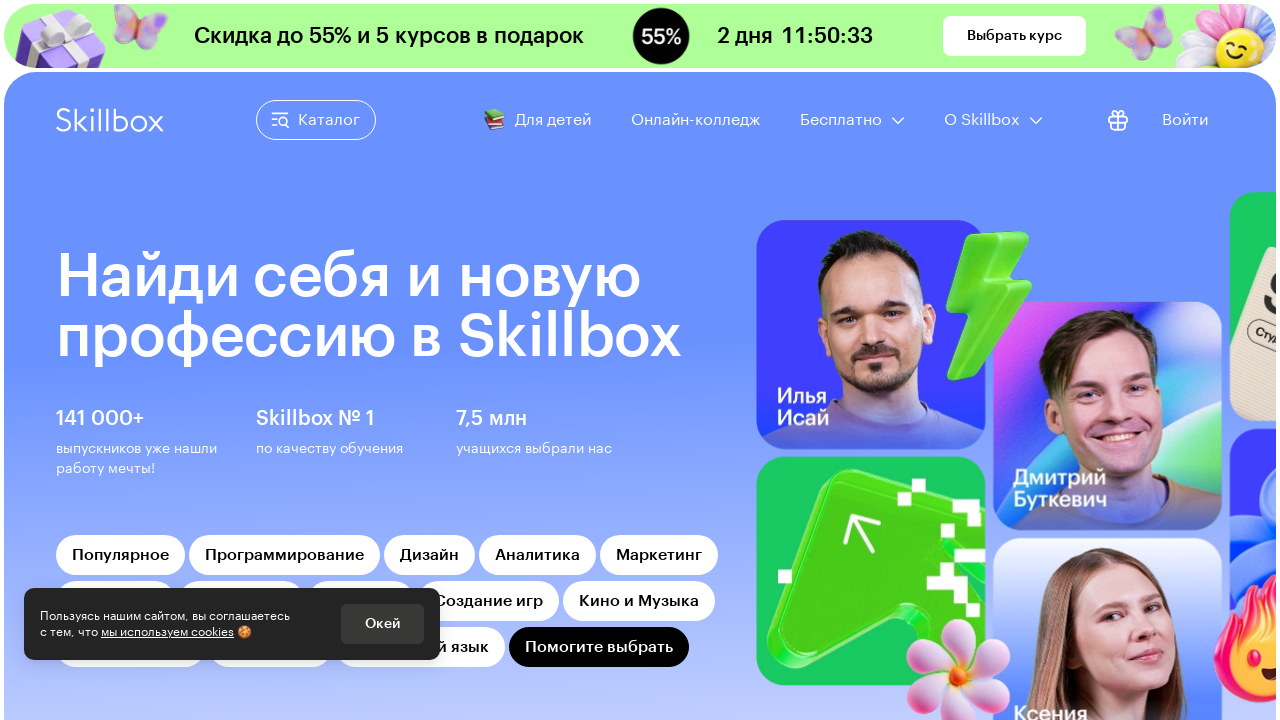

Waited for page to load (domcontentloaded state)
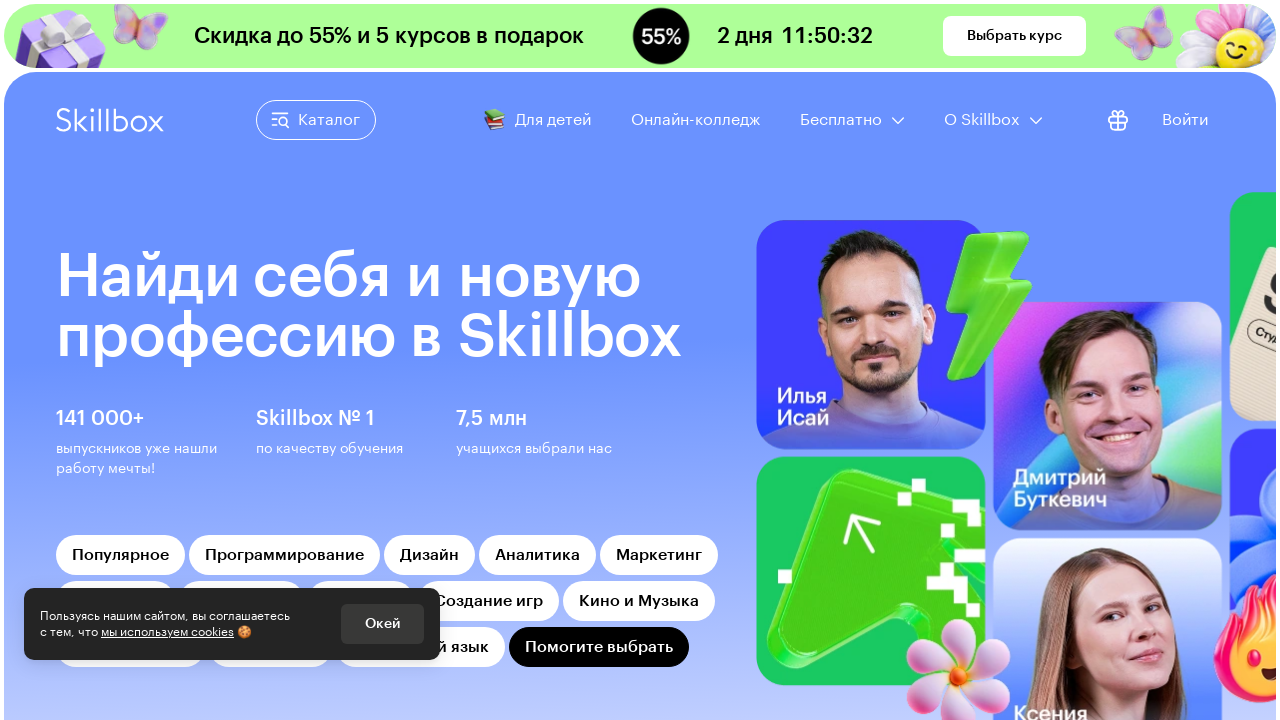

Verified page title matches expected value 'Skillbox – образовательная платформа с онлайн-курсами.'
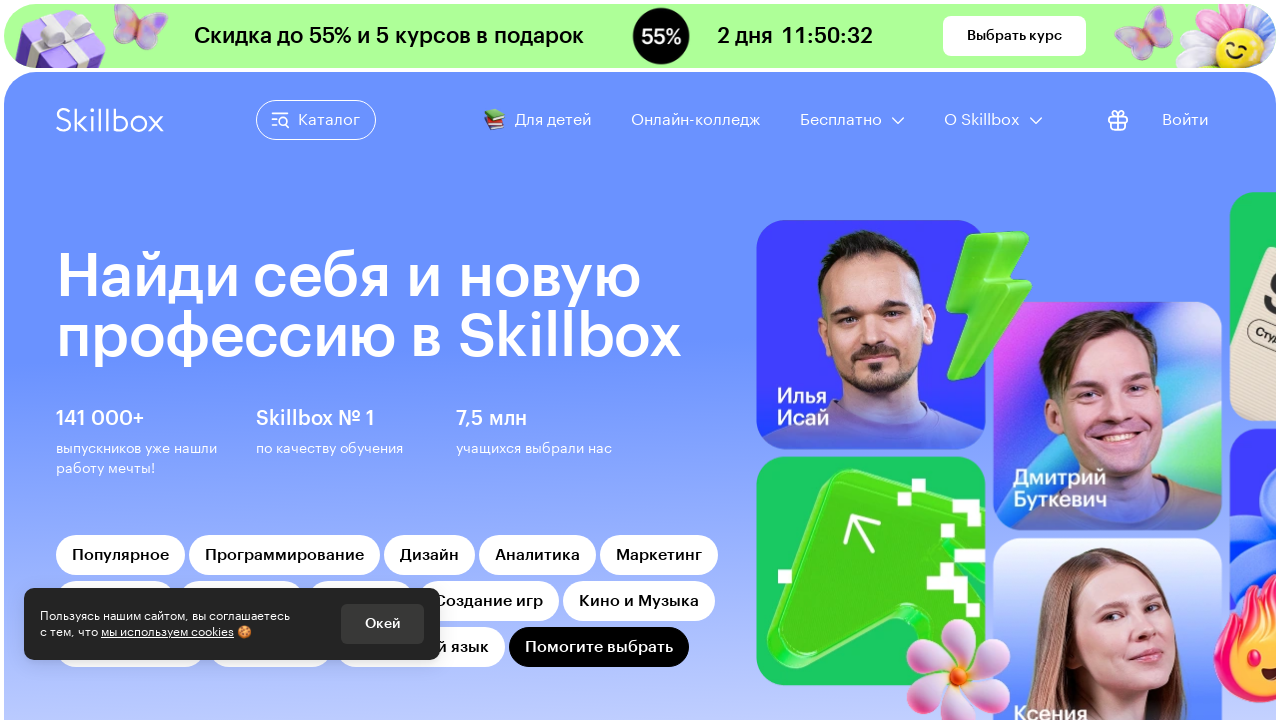

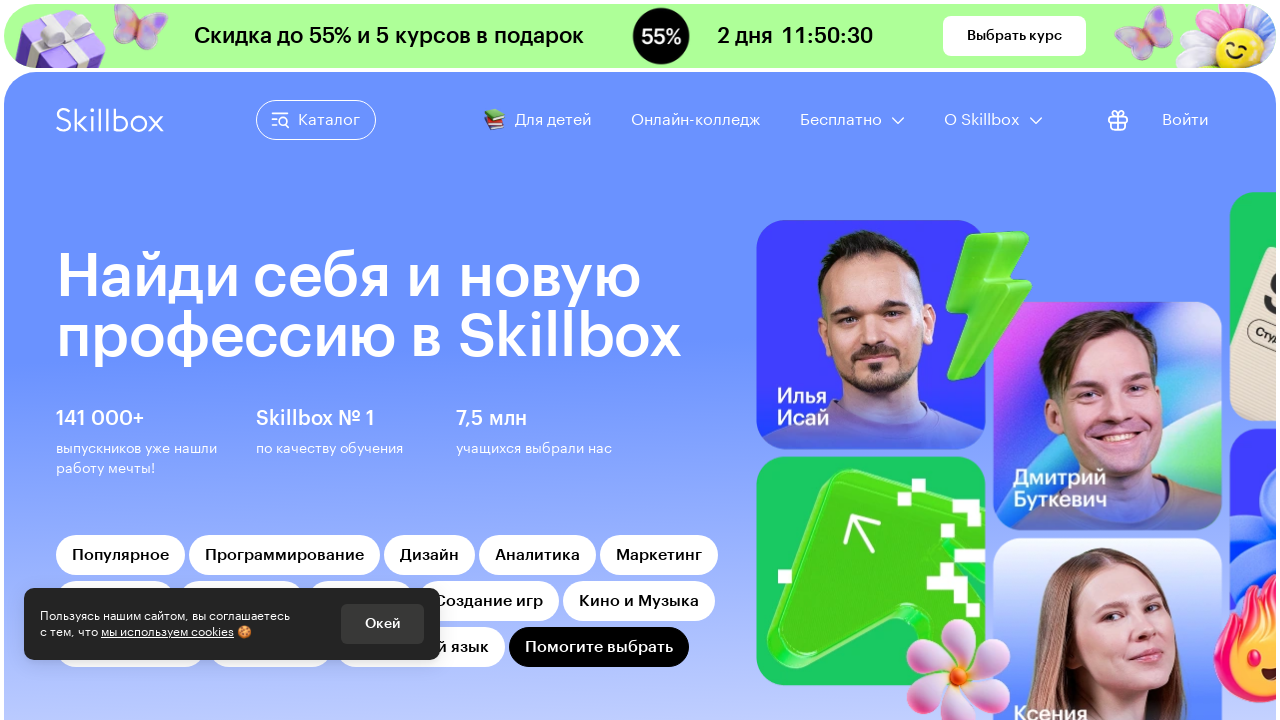